Tests text-box form by filling multiple fields and submitting the form

Starting URL: https://demoqa.com/text-box

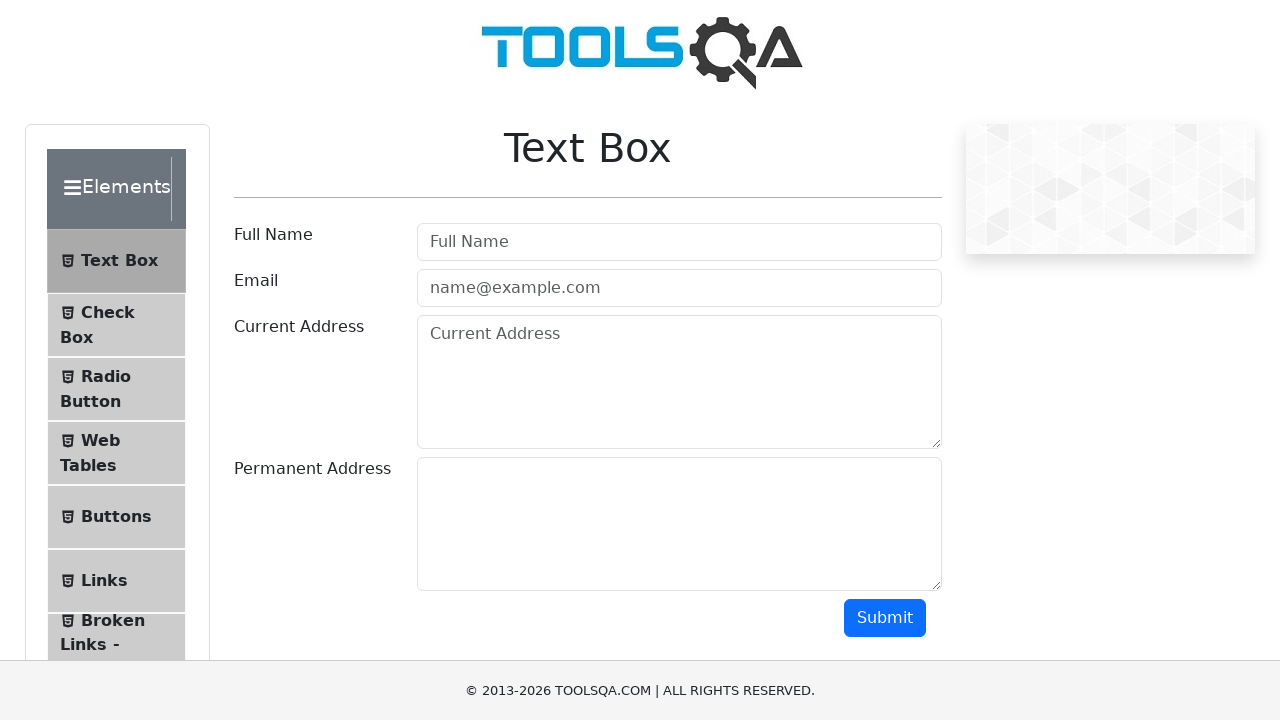

Filled Full Name field with 'Ahmet' on #userName
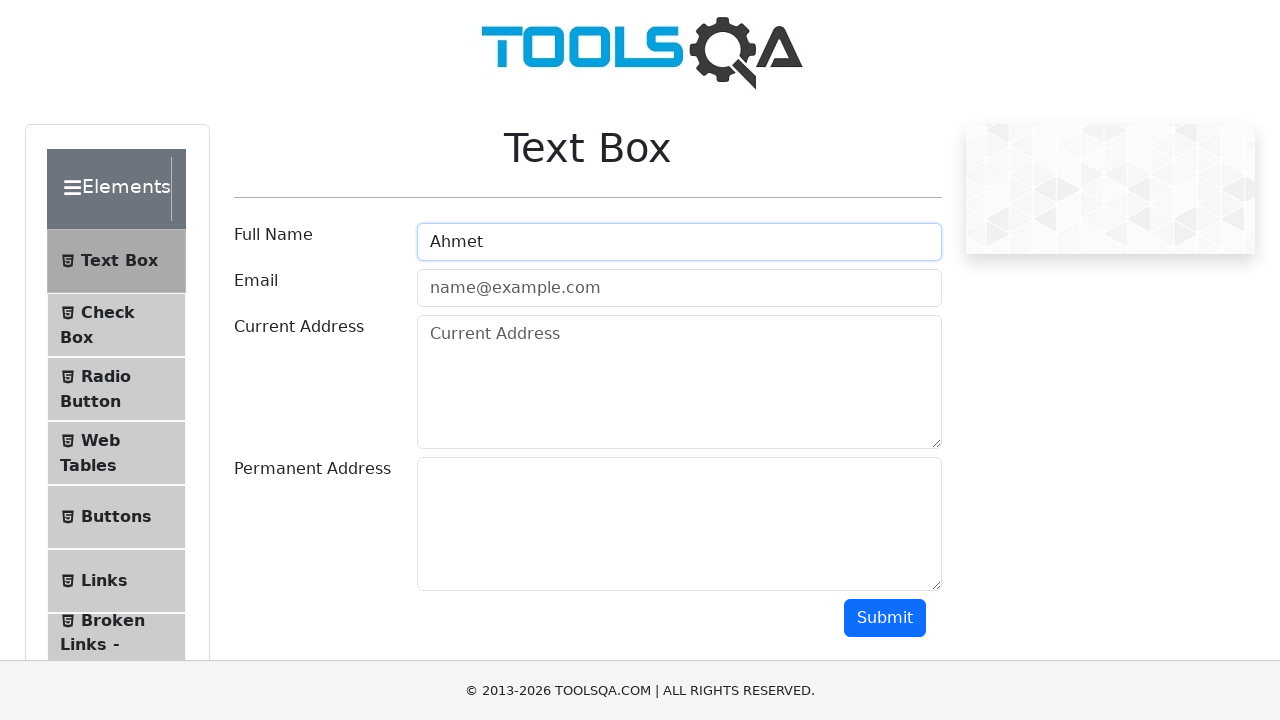

Filled email field with 'ahmet@ben.com' on #userEmail
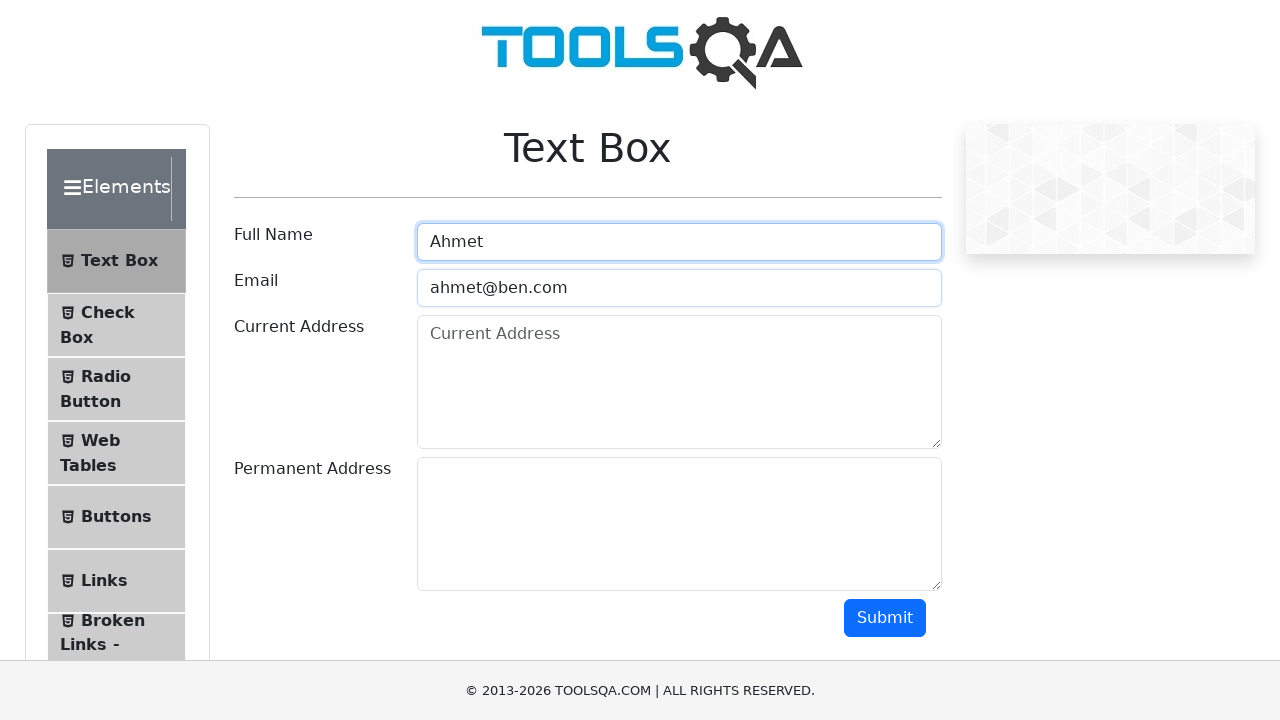

Filled current address field with 'istanbul' on #currentAddress
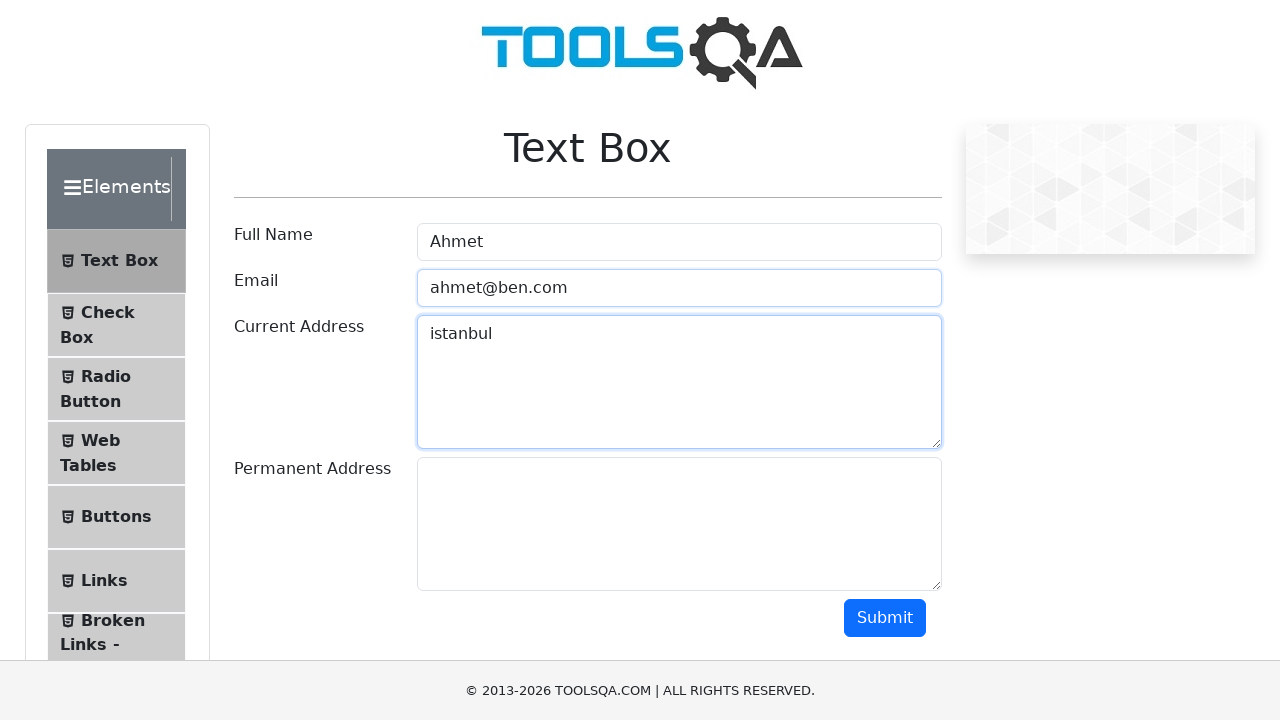

Filled permanent address field with 'izmir' on #permanentAddress
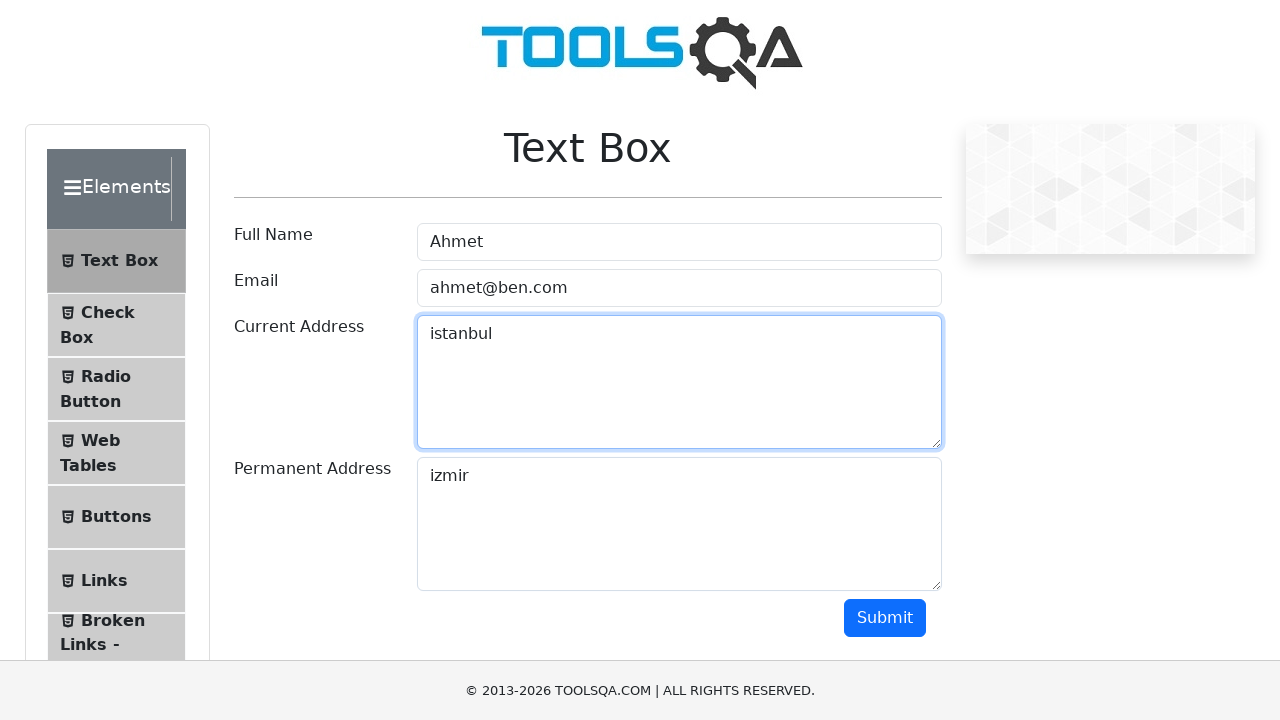

Clicked submit button to submit the form at (885, 618) on #submit
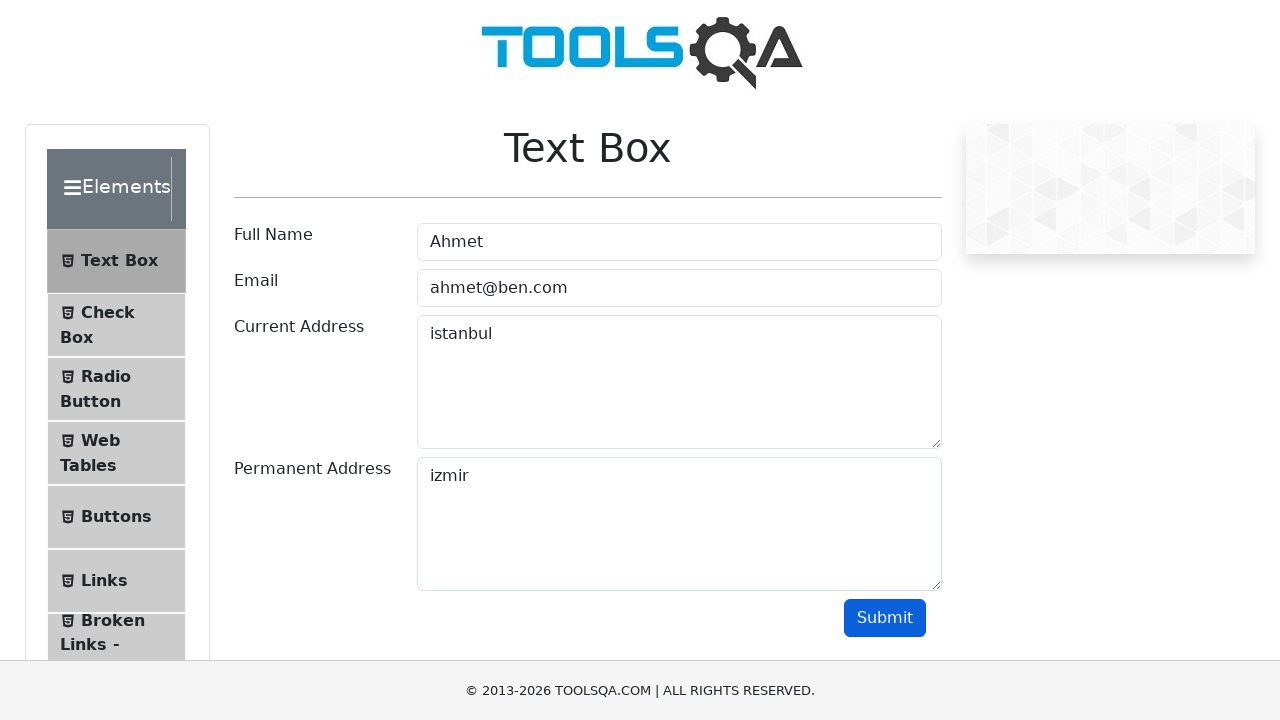

Form submission results displayed successfully
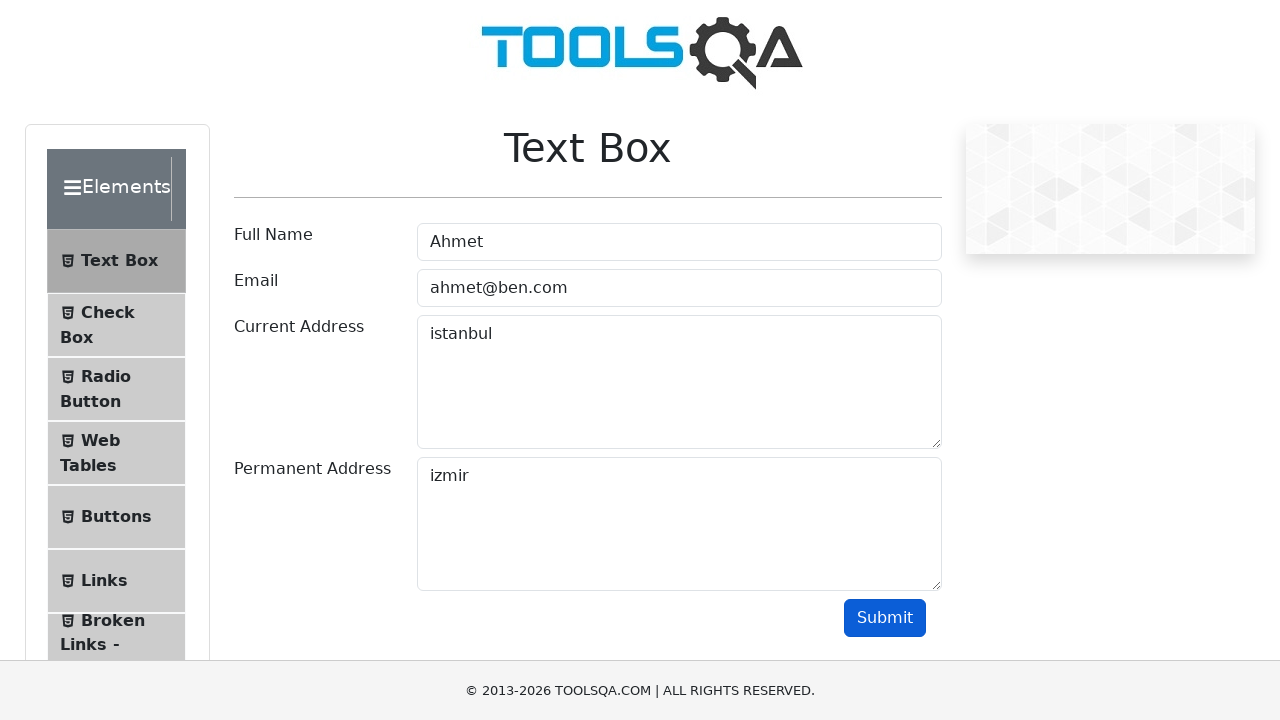

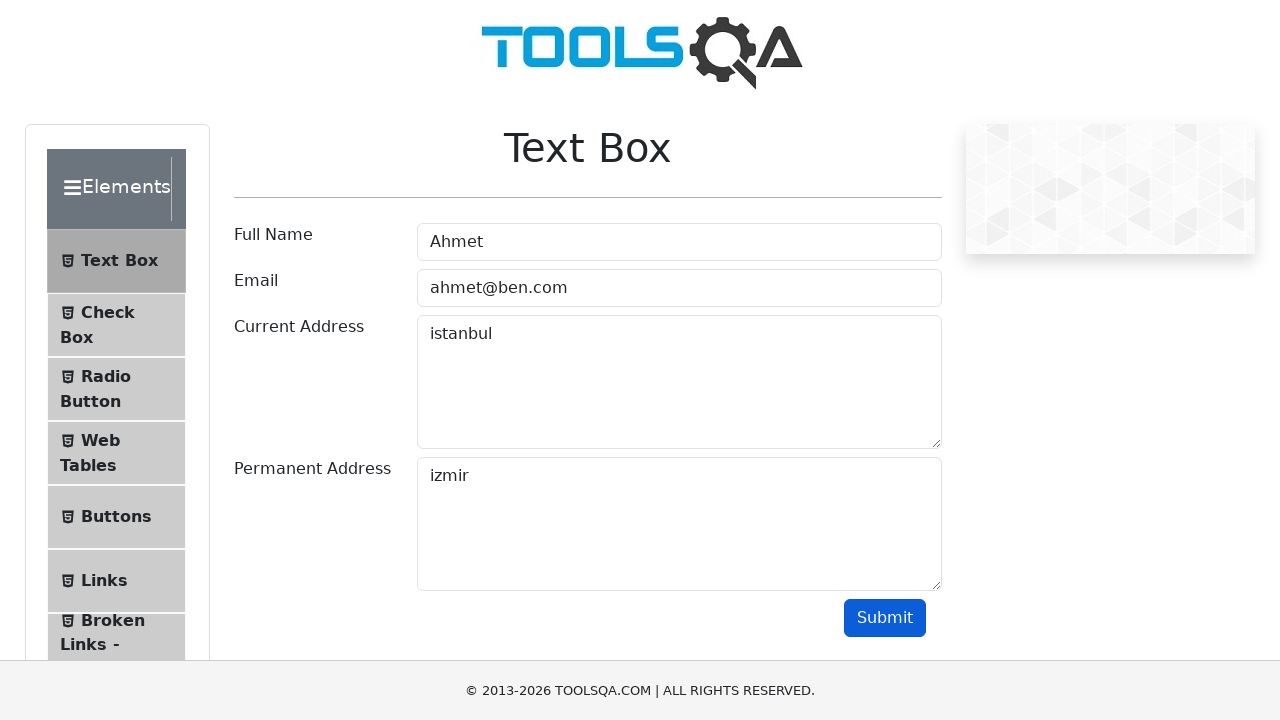